Tests window switching functionality by clicking a button in an iframe that opens a new window, then switching between the windows

Starting URL: https://www.w3schools.com/jsref/tryit.asp?filename=tryjsref_win_open

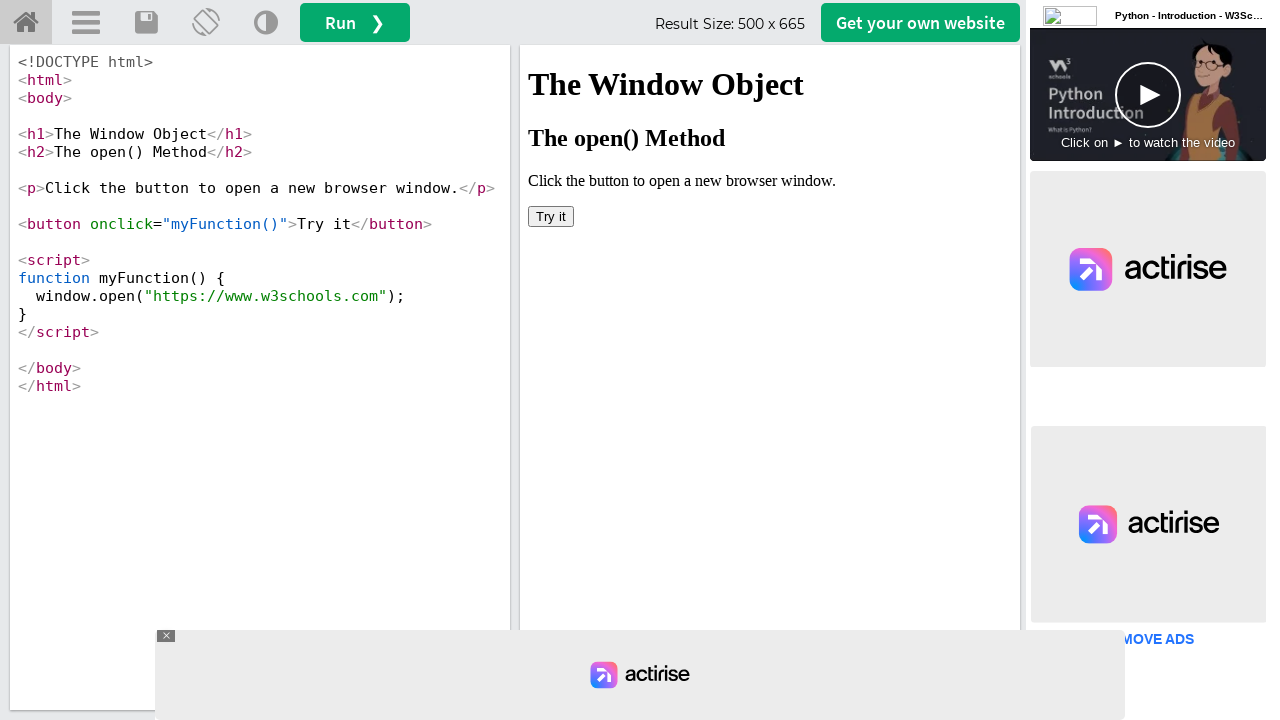

Located iframe with ID 'iframeResult'
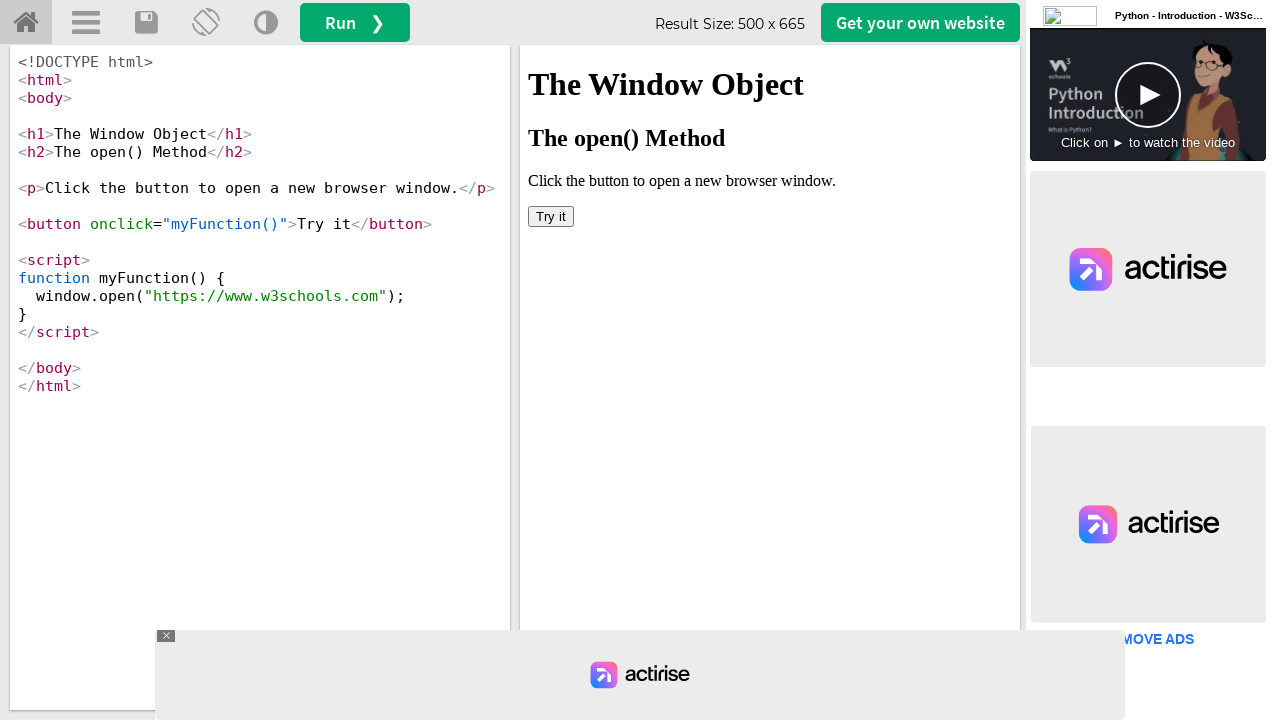

Clicked button in iframe that opens a new window at (551, 216) on iframe#iframeResult >> internal:control=enter-frame >> xpath=/html/body/button
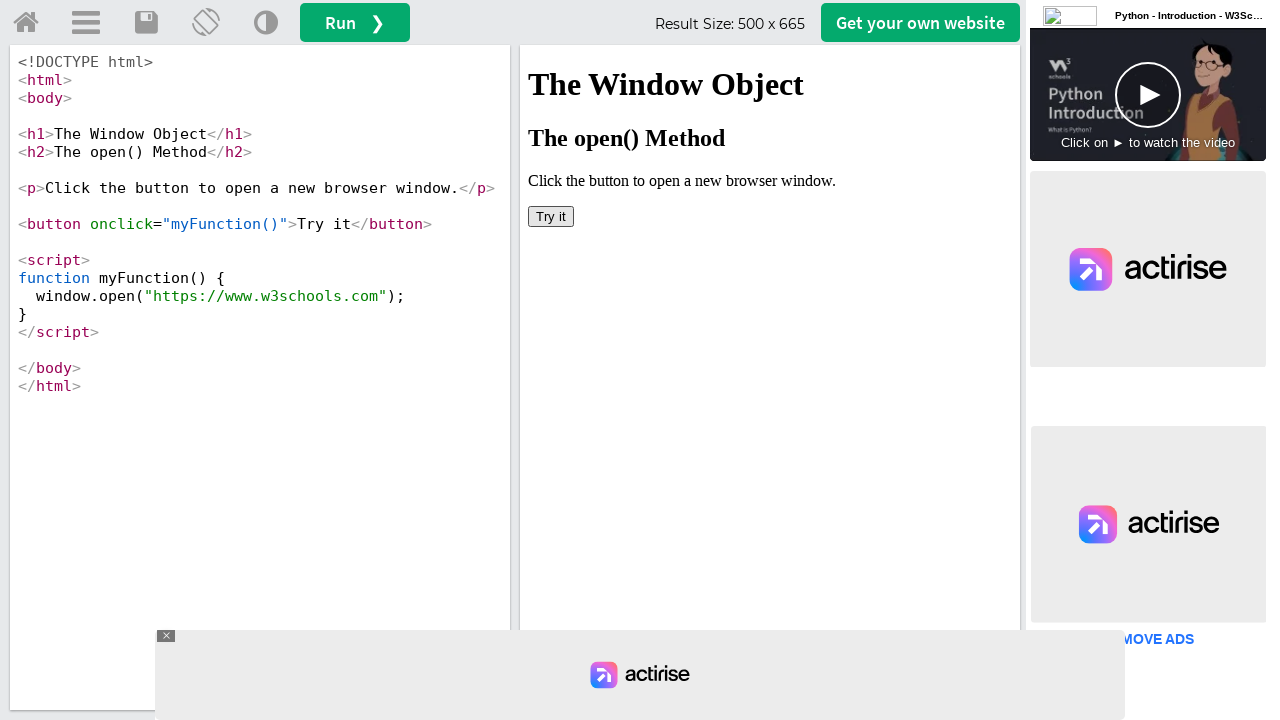

New window opened and captured
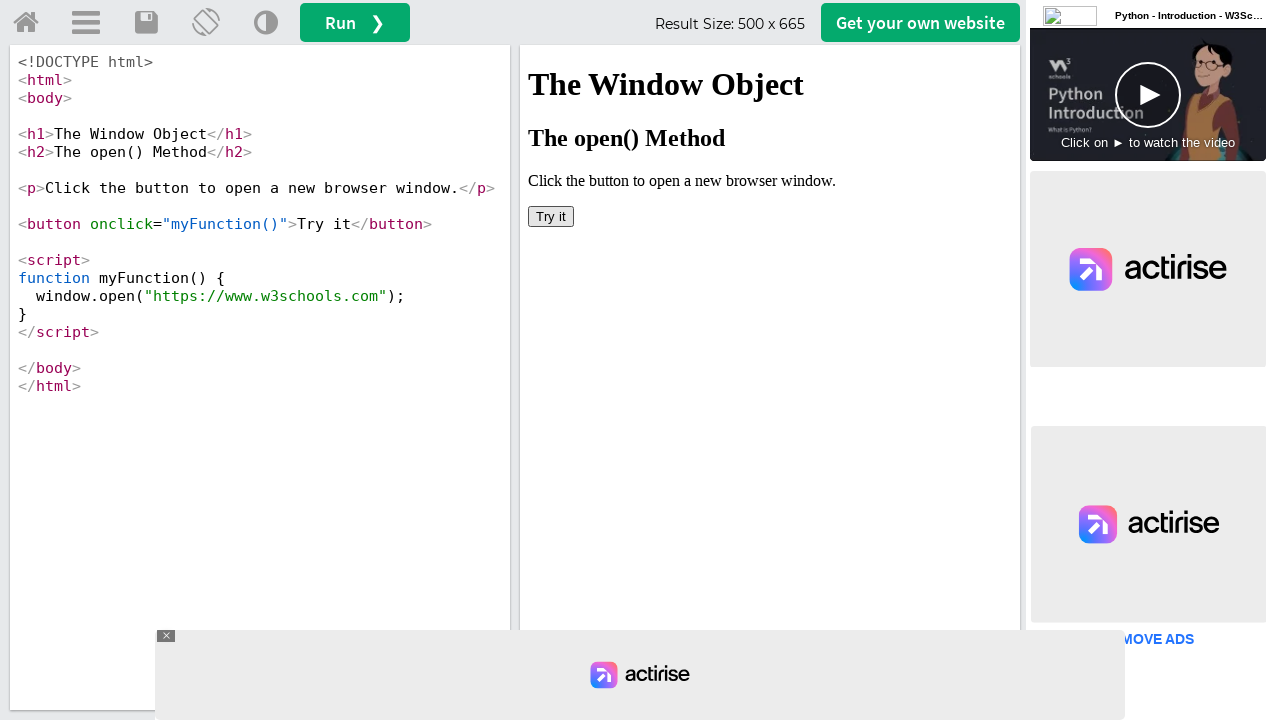

New window finished loading
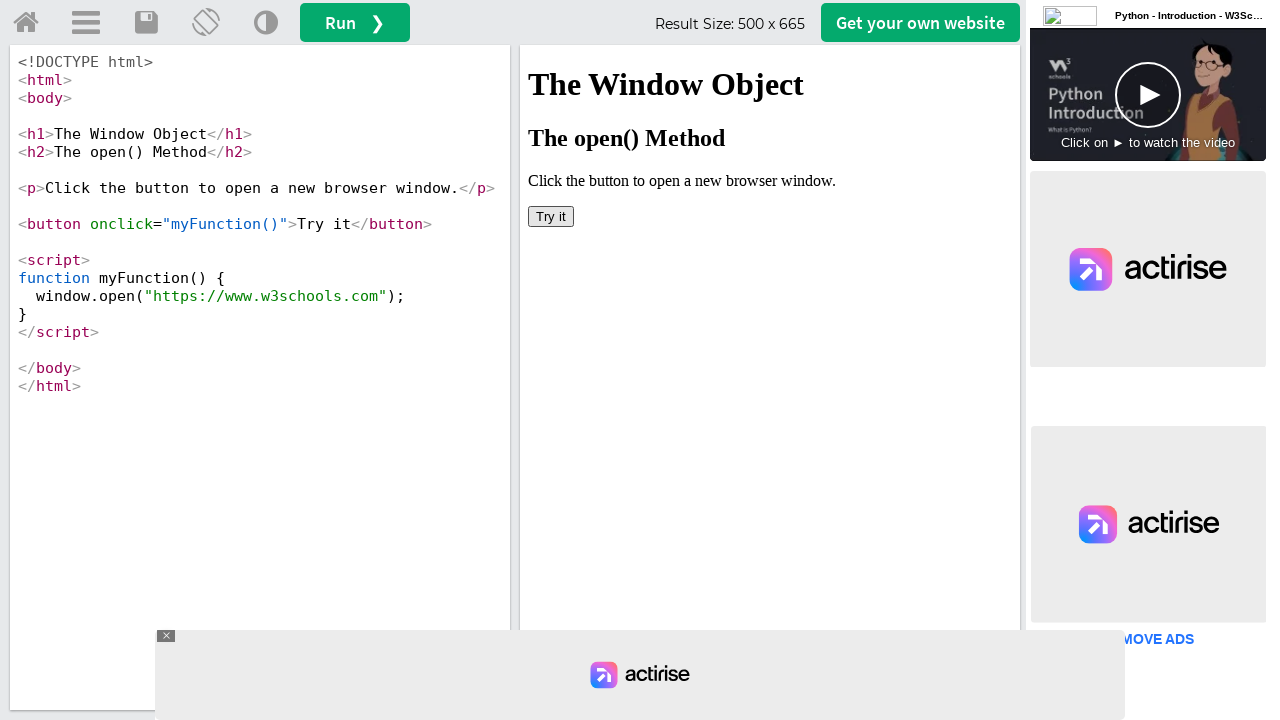

Retrieved original window title: 'W3Schools Tryit Editor'
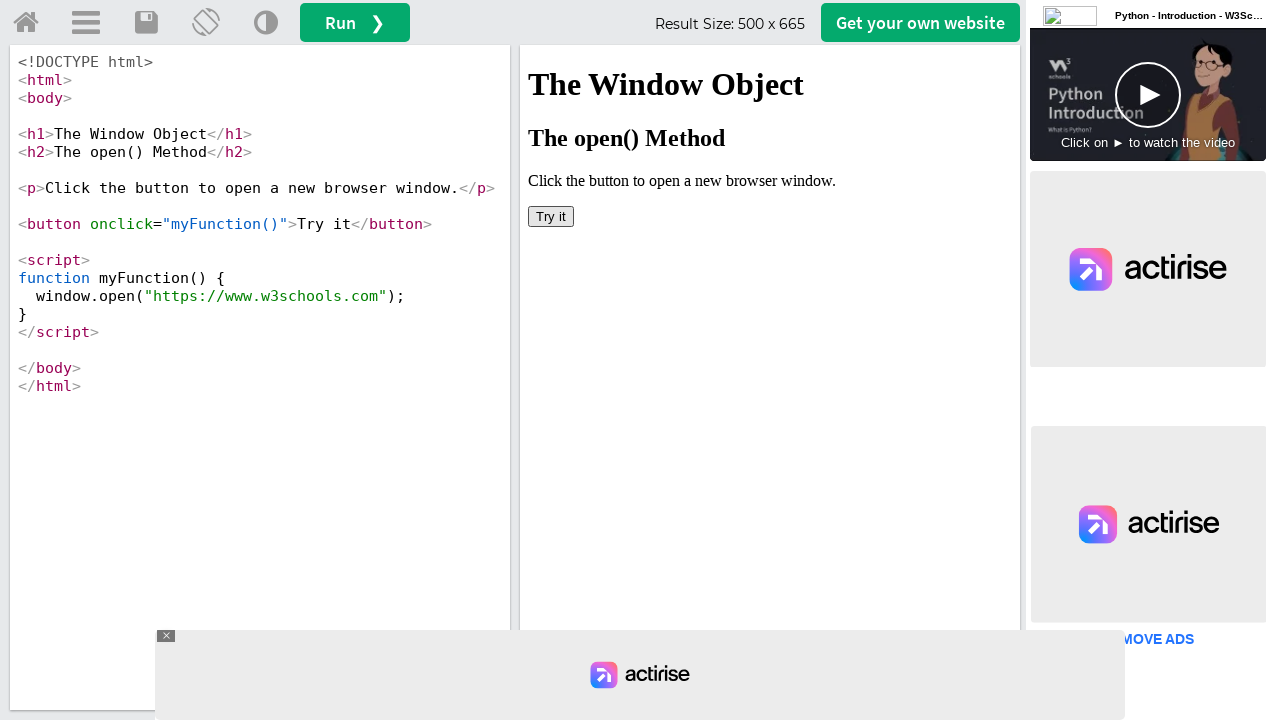

Retrieved new window title: 'W3Schools Online Web Tutorials'
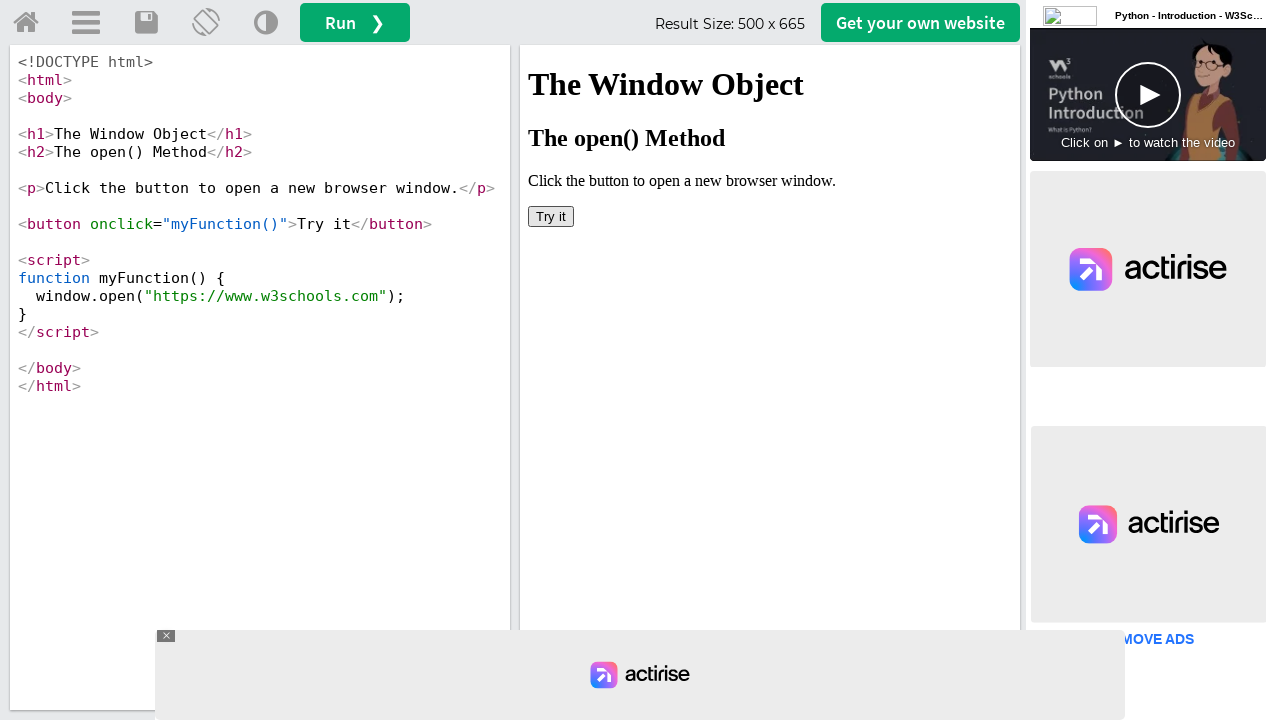

Closed the new window
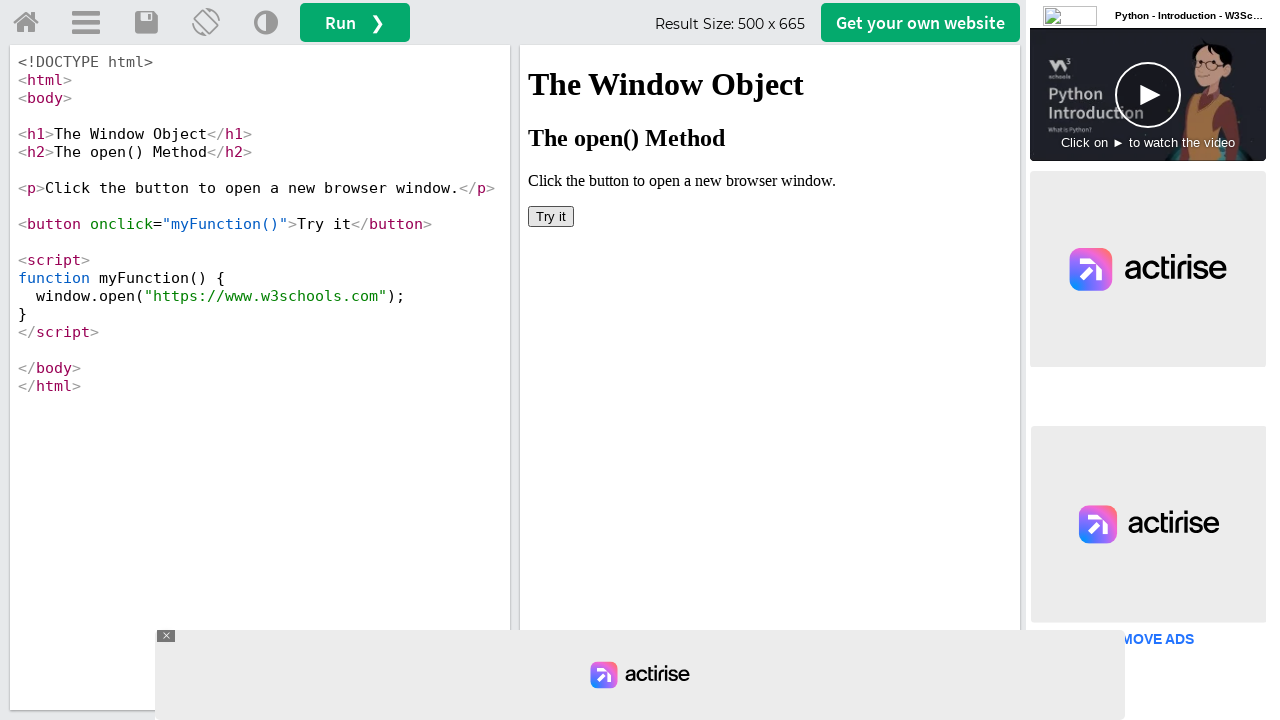

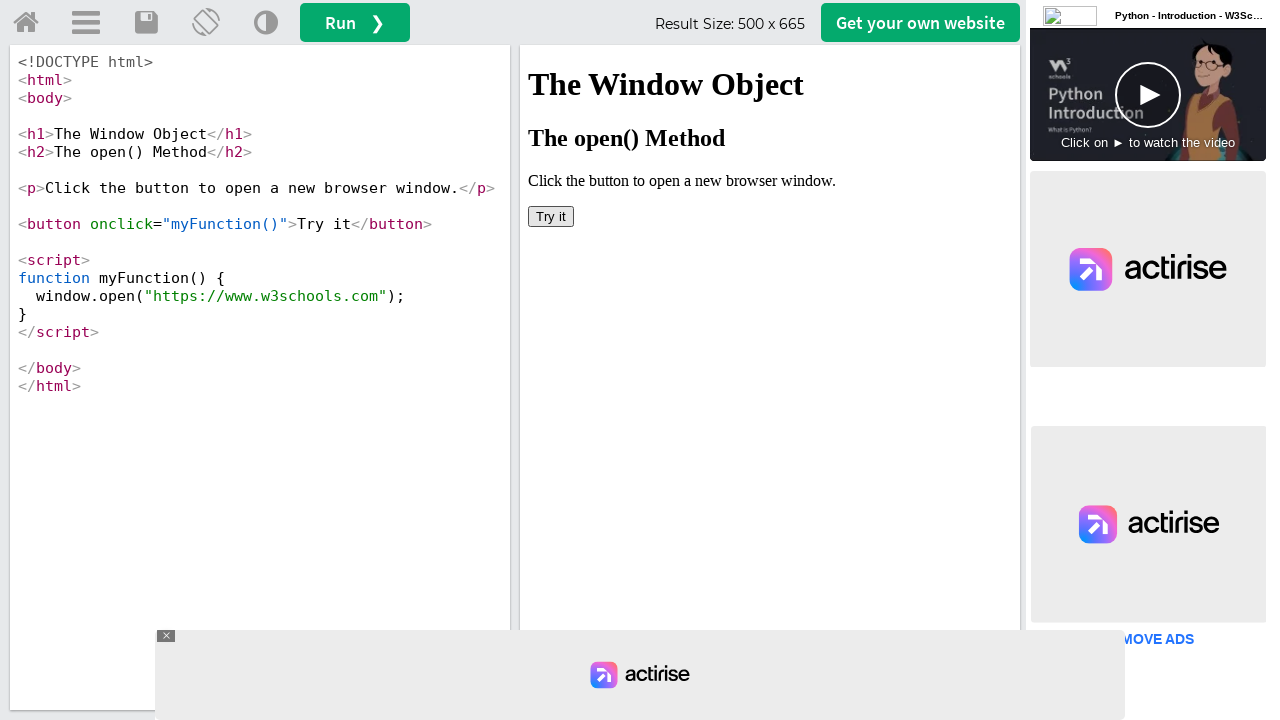